Tests a registration form by filling in personal details including first name, last name, address, email, phone, selecting hobbies, gender, skills, and password fields, then submitting the form.

Starting URL: https://demo.automationtesting.in/Register.html

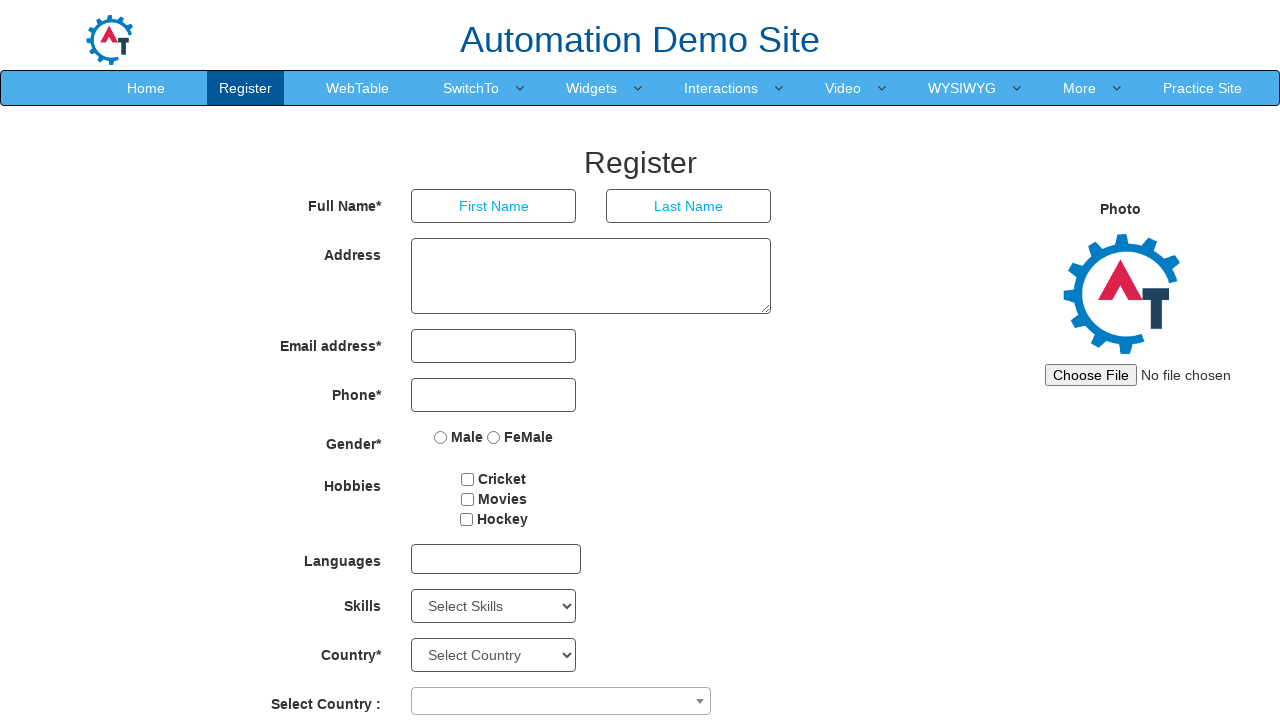

Filled first name field with 'vishnu' on input[placeholder='First Name']
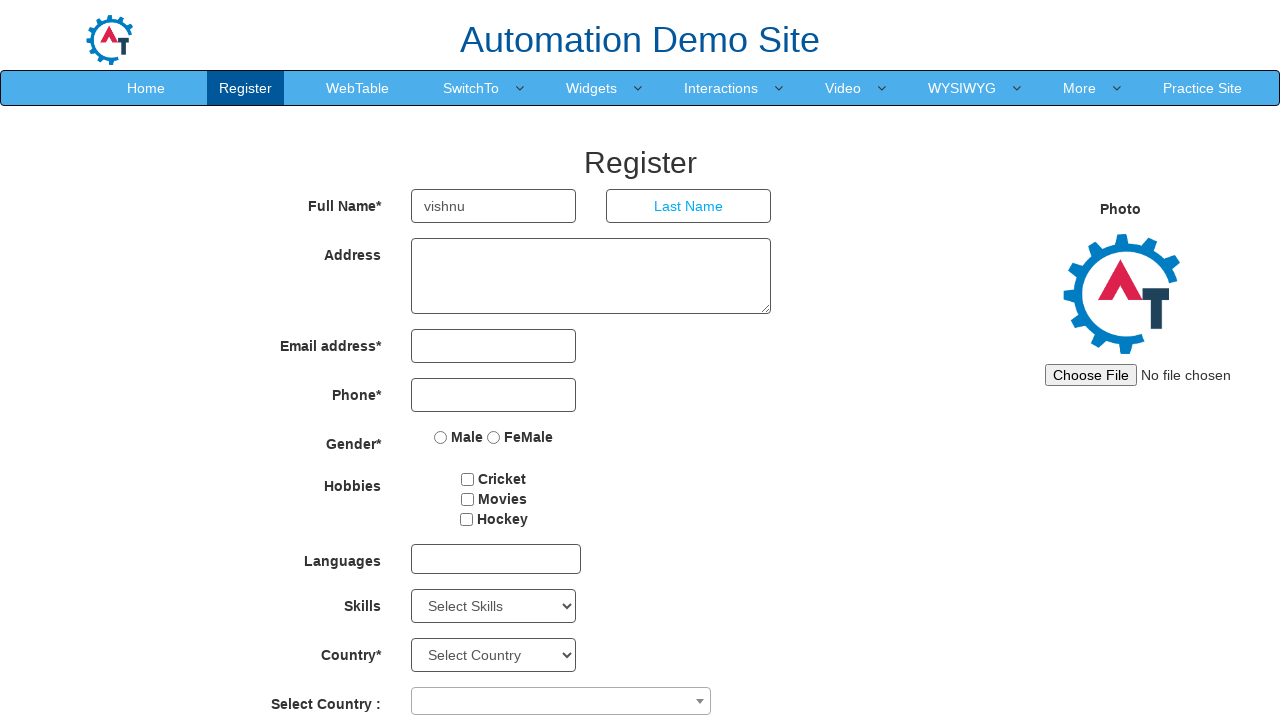

Filled last name field with 'geethan' on input[placeholder='Last Name']
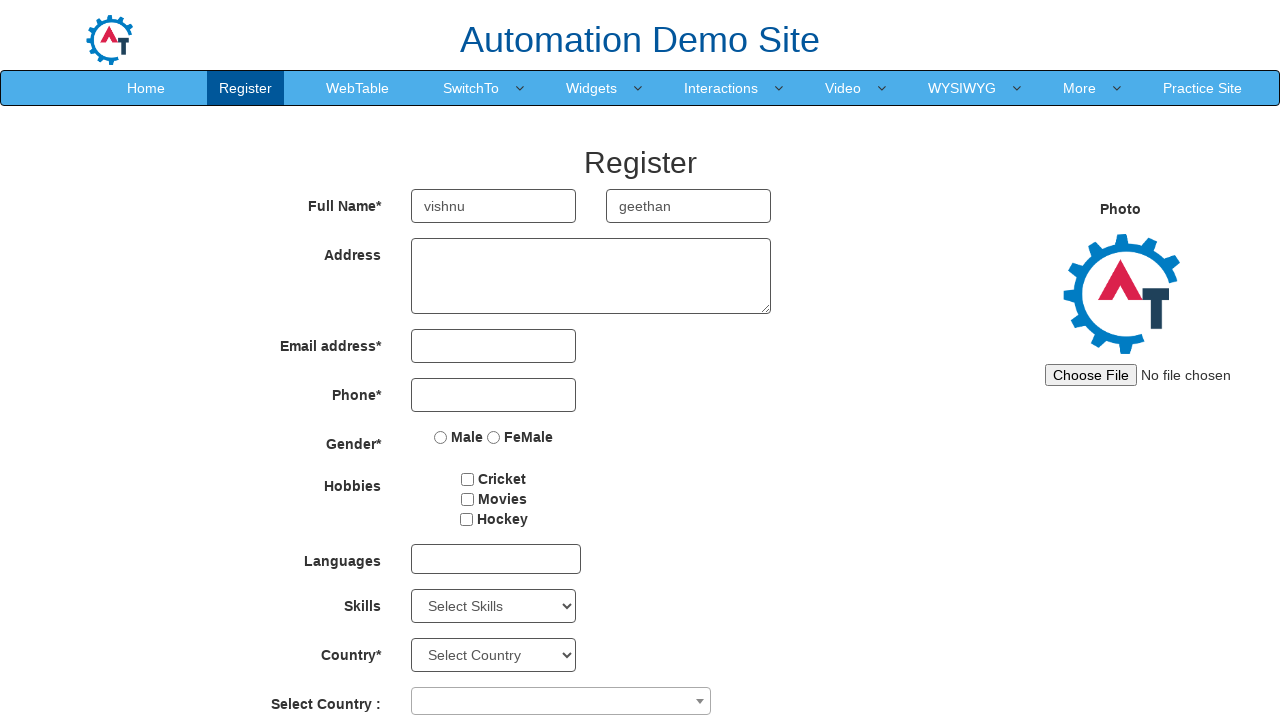

Filled address field with 'krg nagar,ganaapthy,cbe-06' on textarea[ng-model='Adress']
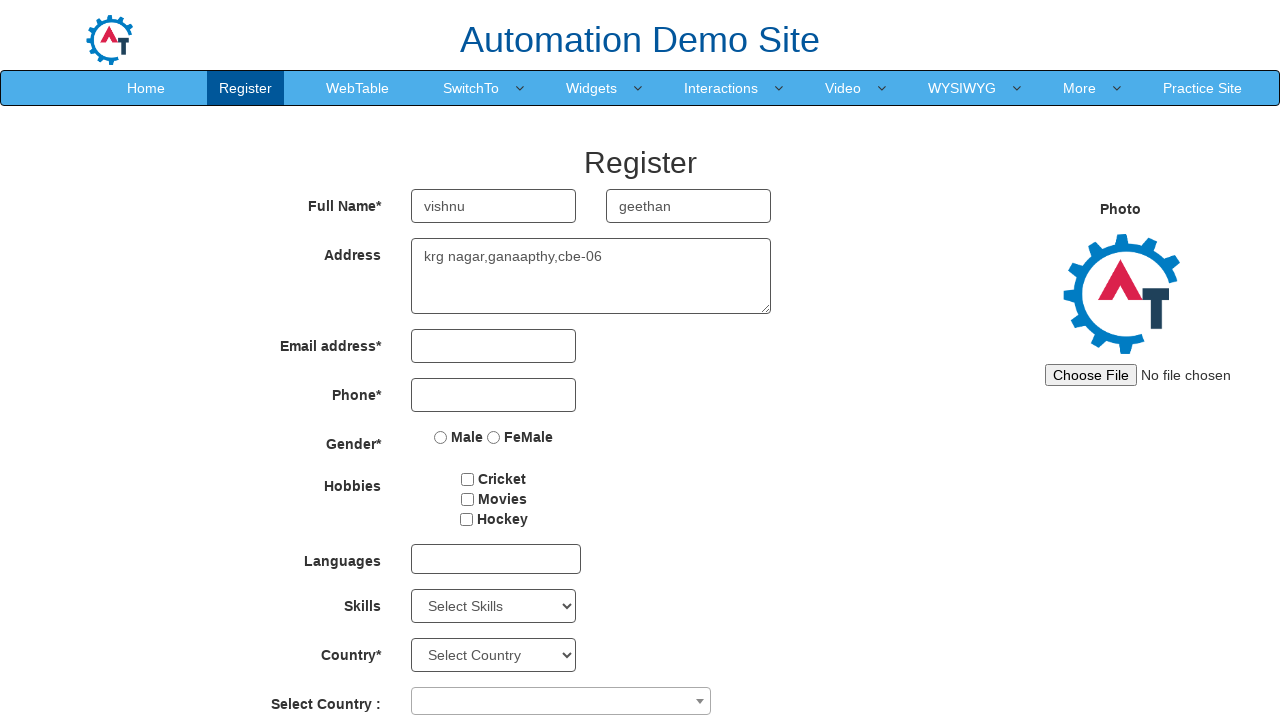

Filled email field with 'vishnu@gmail.com' on input[ng-model='EmailAdress']
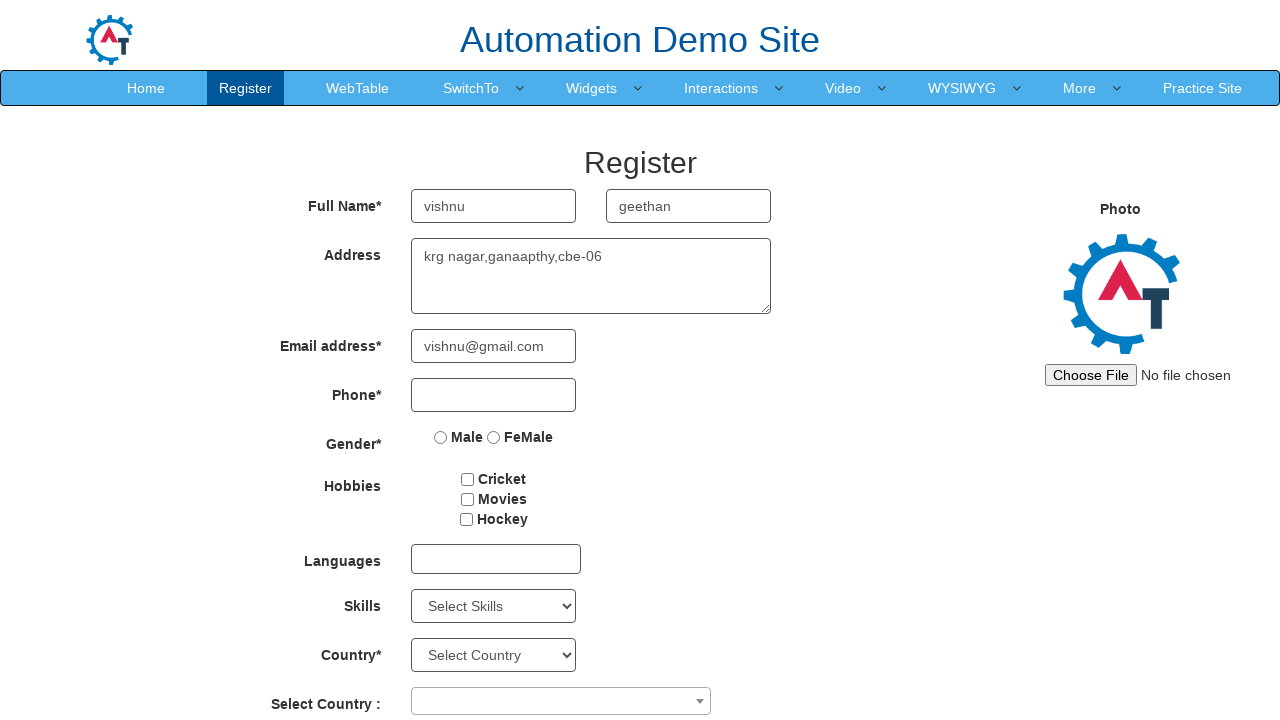

Filled phone number field with '97545464655' on input[ng-model='Phone']
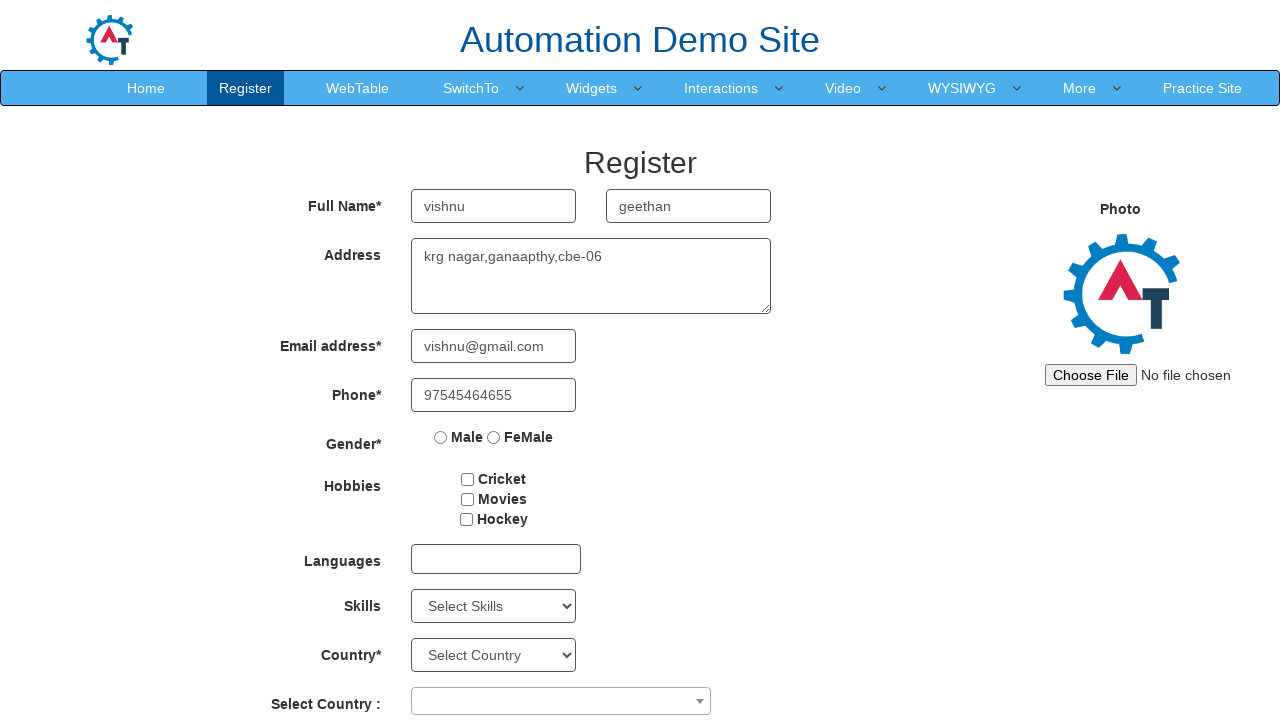

Checked Cricket hobby checkbox at (468, 479) on input#checkbox1
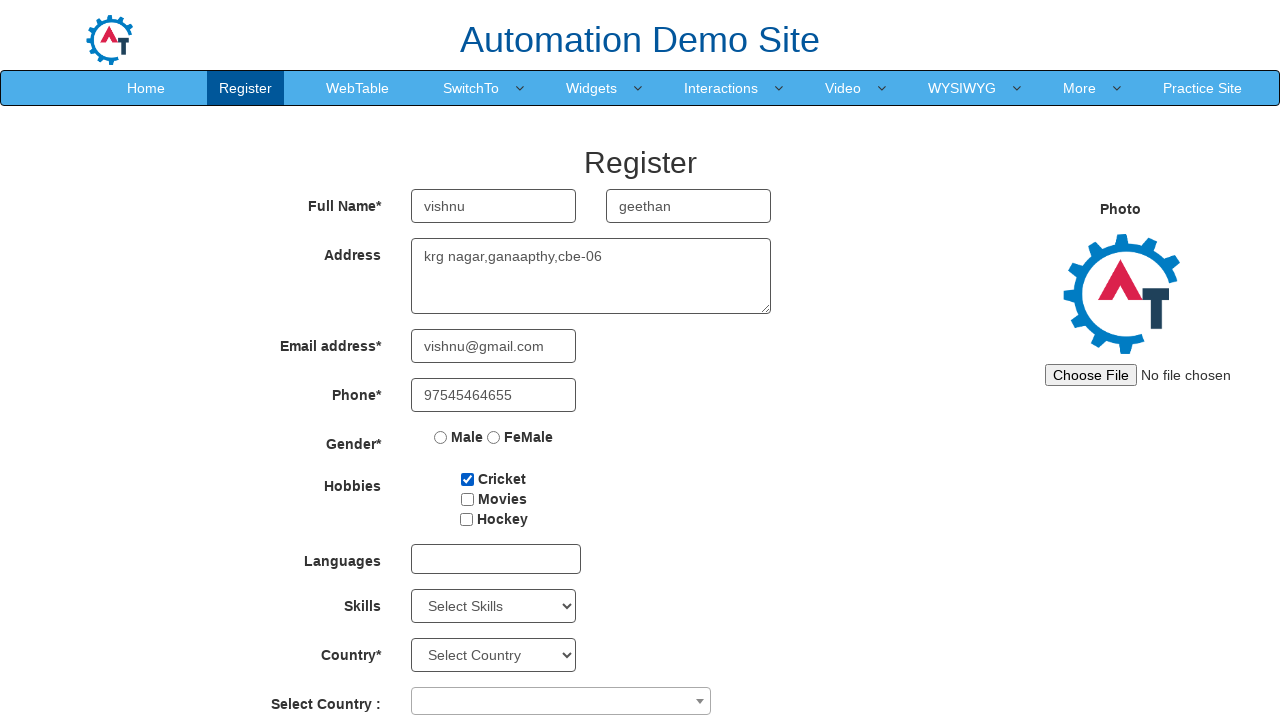

Selected Male gender option at (441, 437) on input[value='Male']
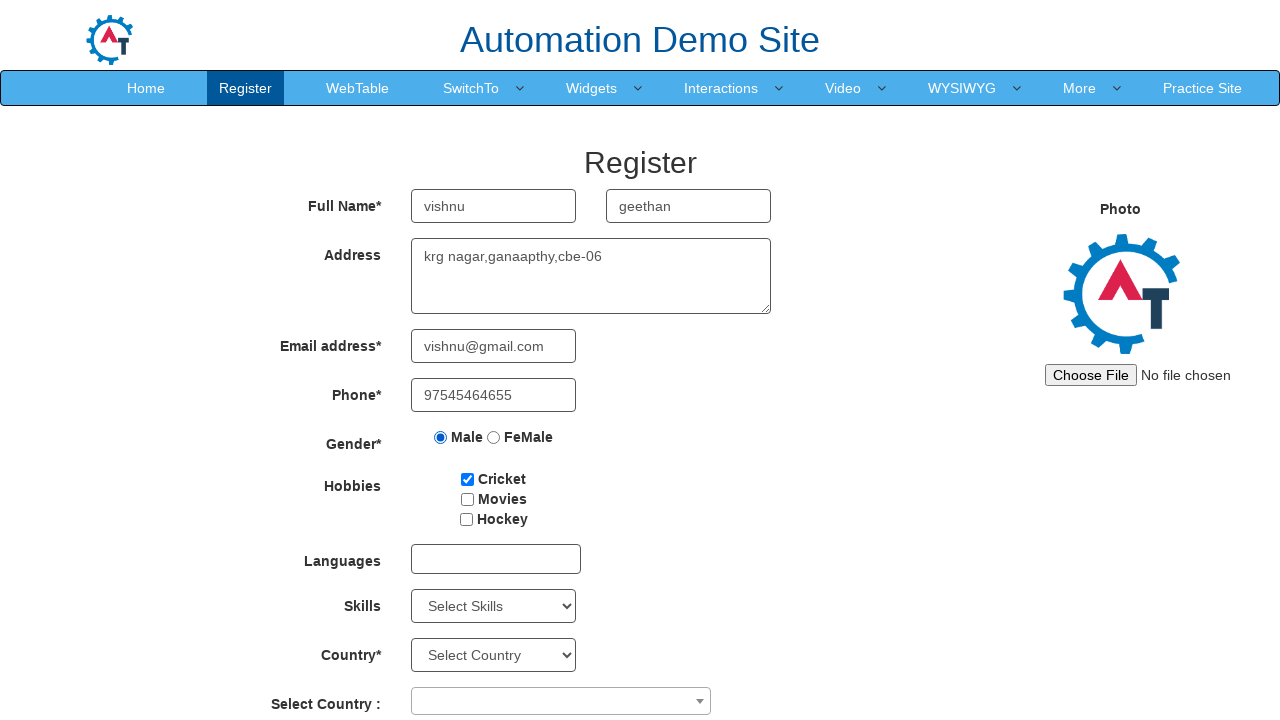

Selected Female gender option at (494, 437) on input[value='FeMale']
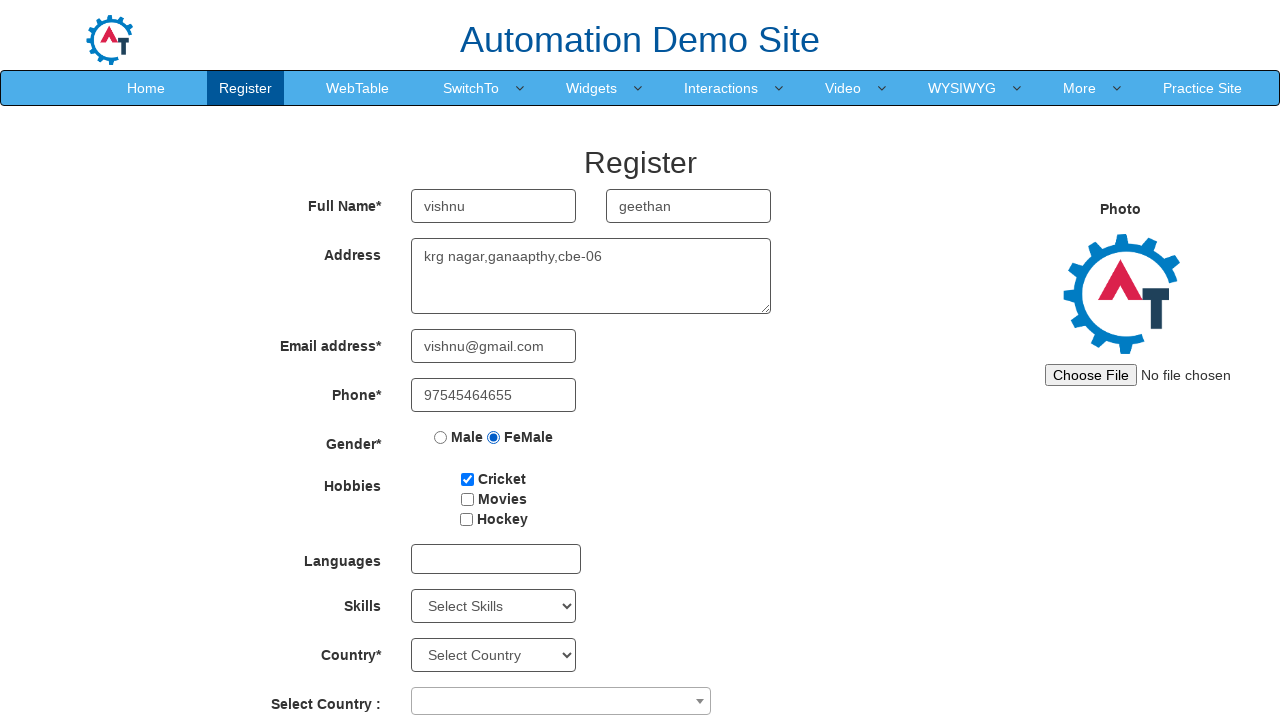

Selected Java from Skills dropdown on select#Skills
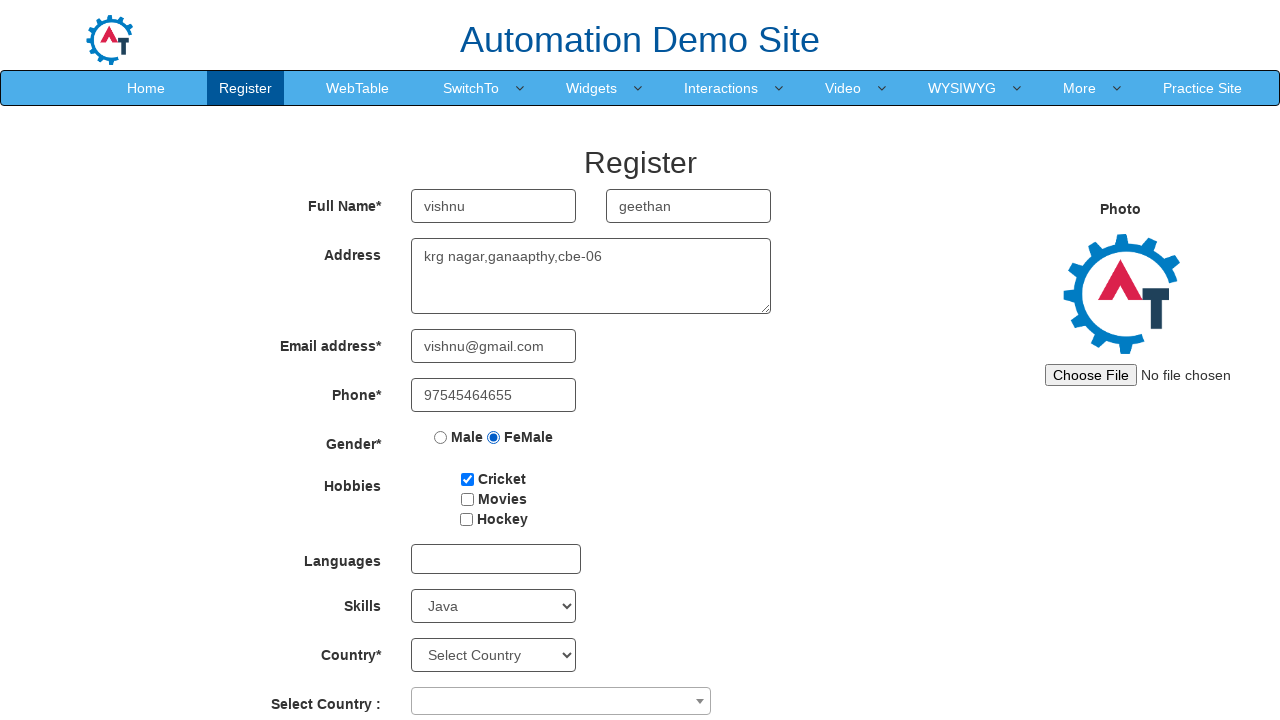

Filled password field with '123456789' on input#firstpassword
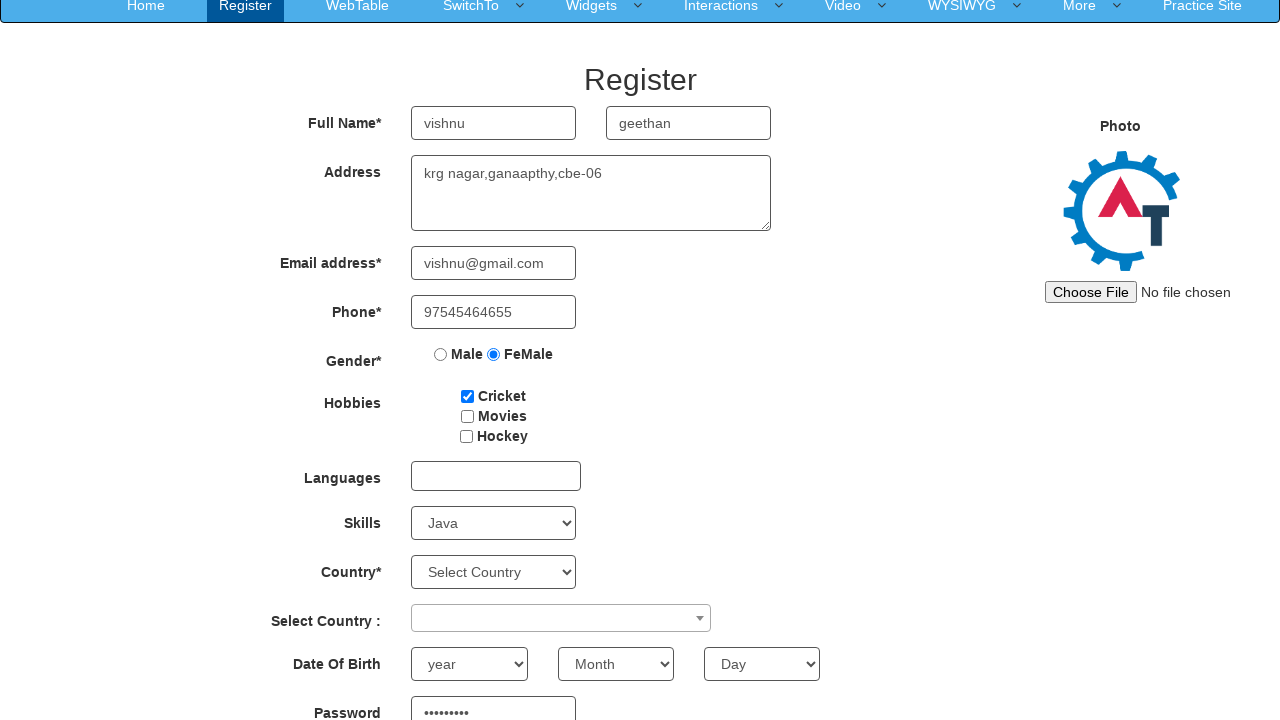

Filled confirm password field with '123456789' on input#secondpassword
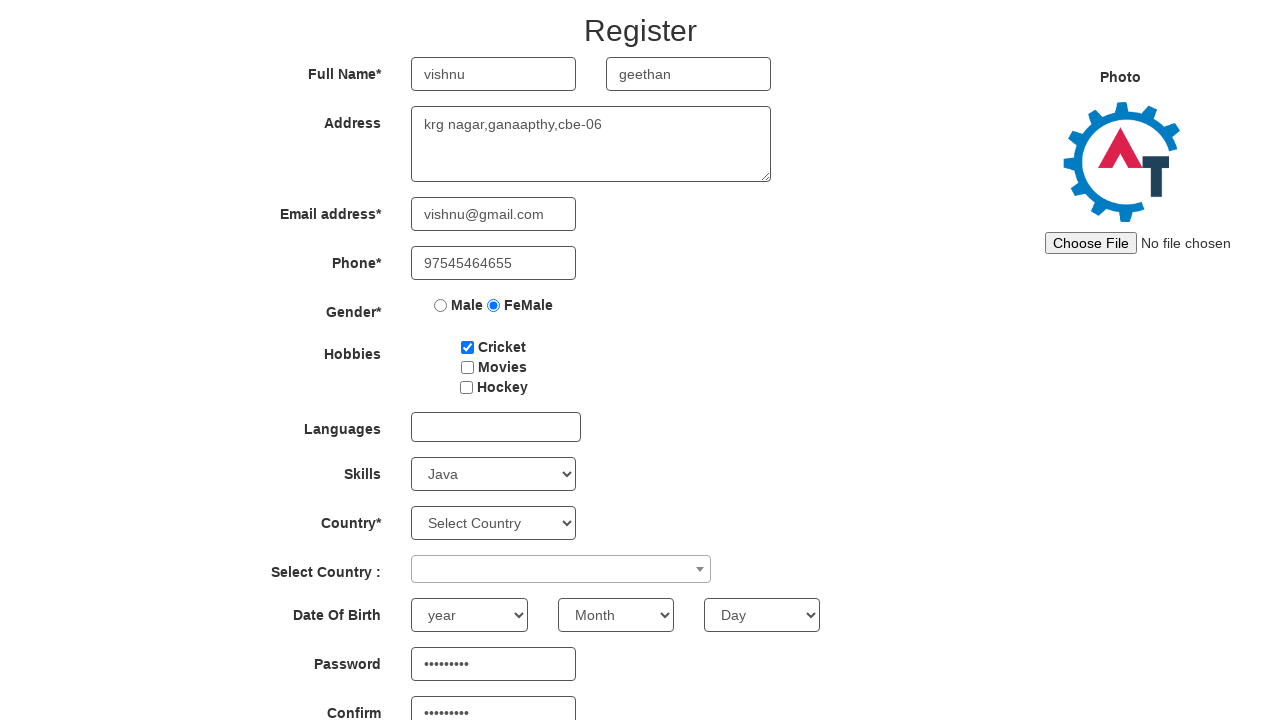

Clicked submit button to complete registration at (572, 623) on button#submitbtn
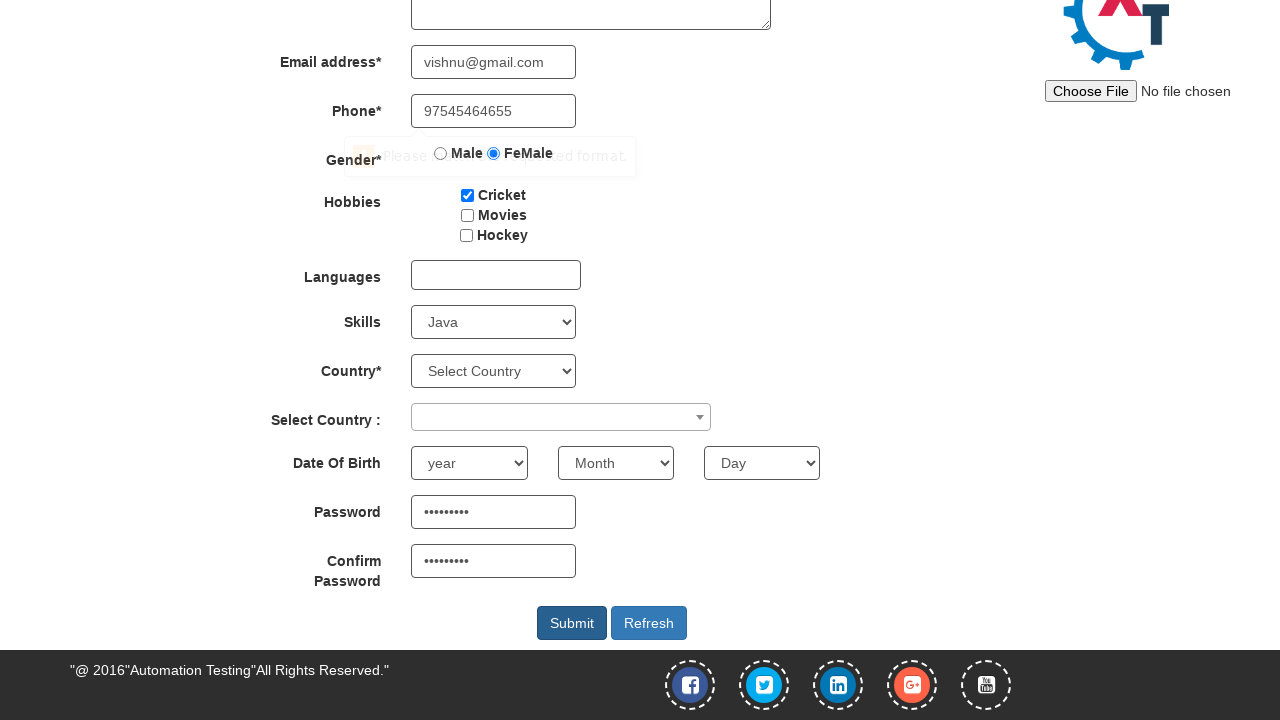

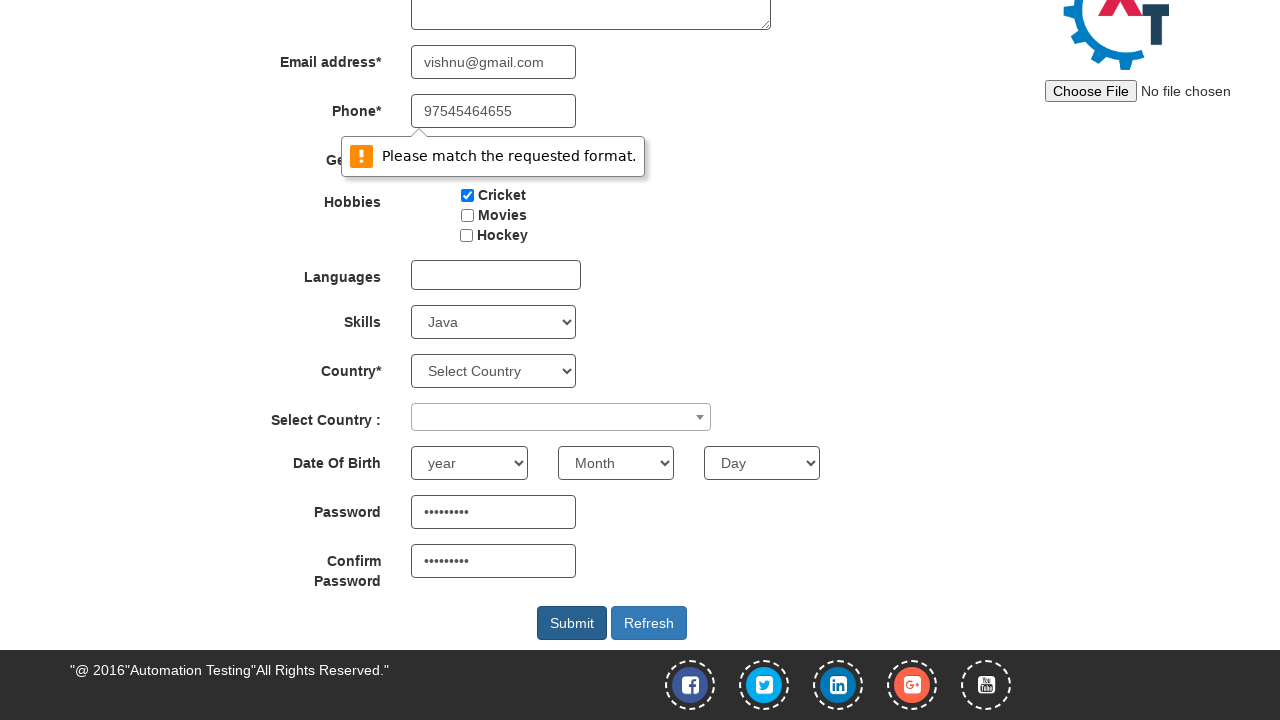